Navigates to a practice page and interacts with a web table to verify its structure by counting rows and columns

Starting URL: http://www.qaclickacademy.com/practice.php

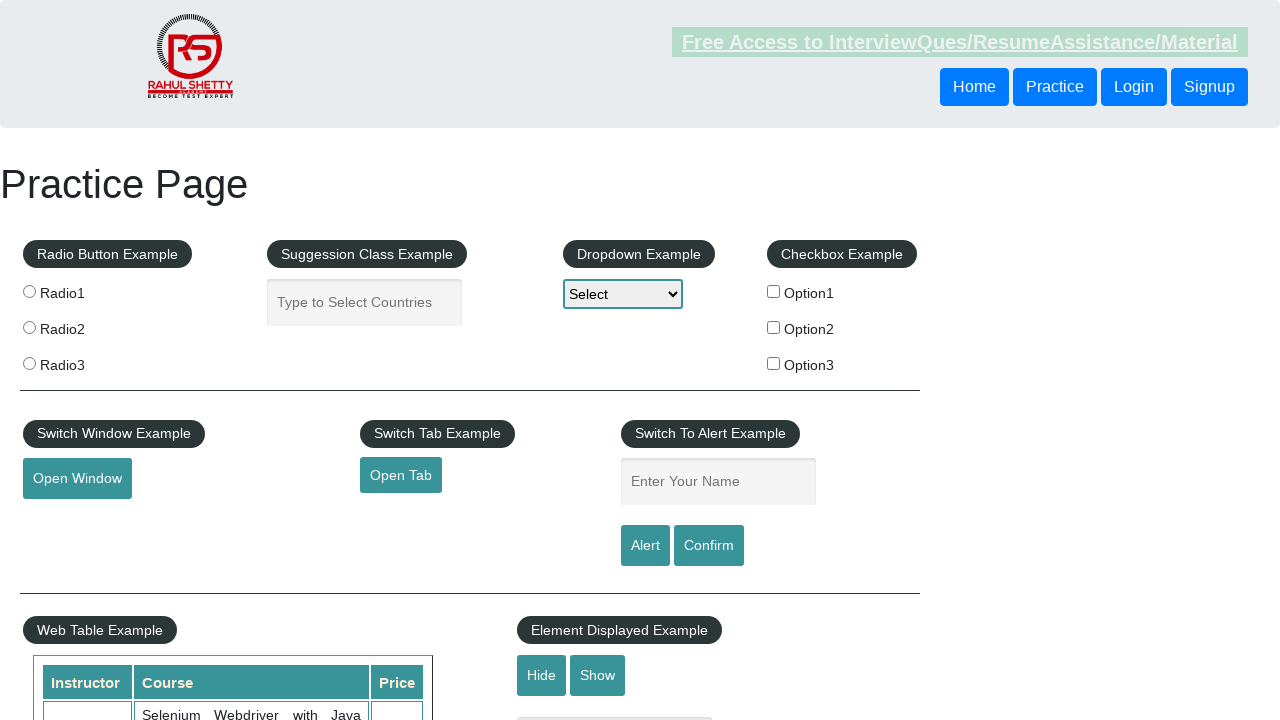

Waited for web table to load
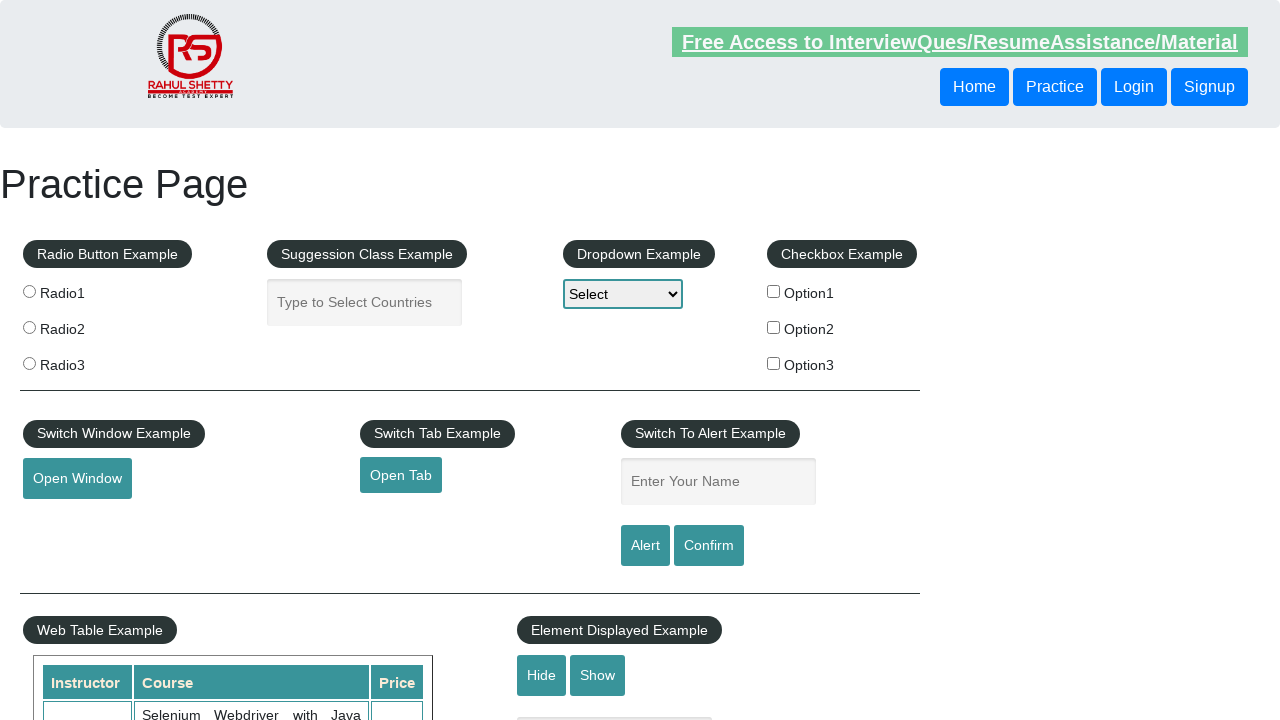

Located web table element
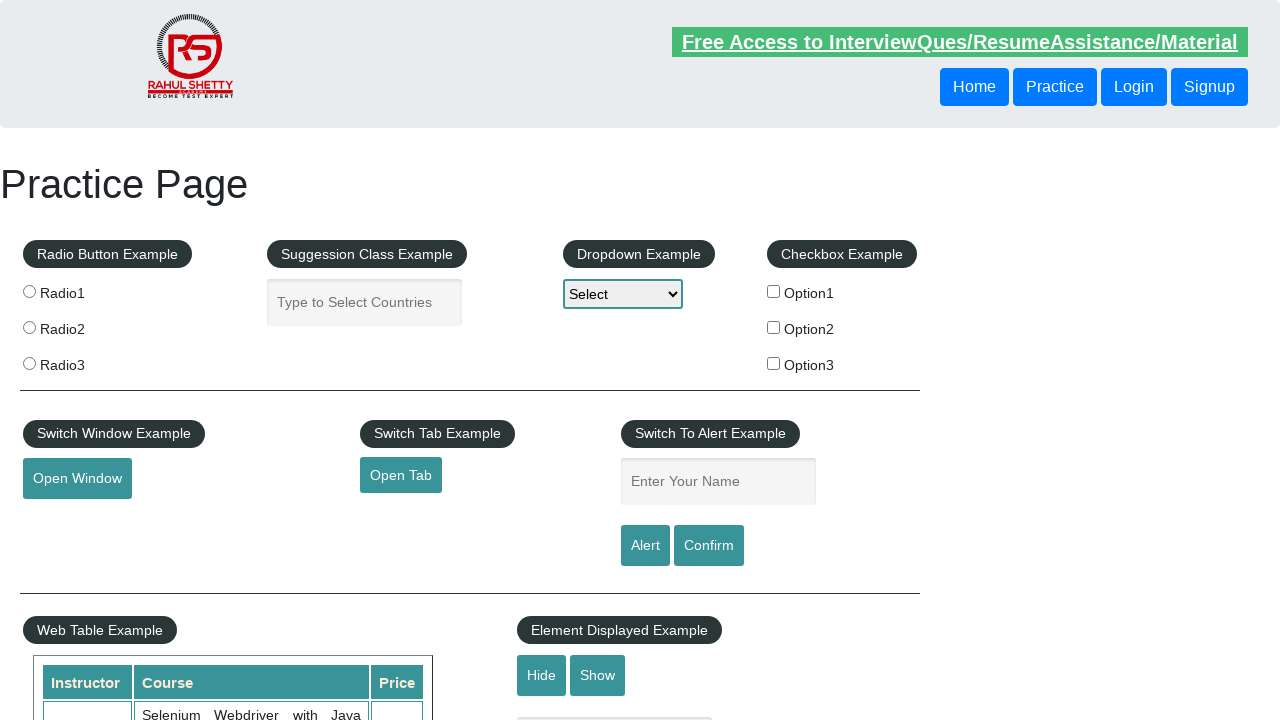

Counted table rows: 11
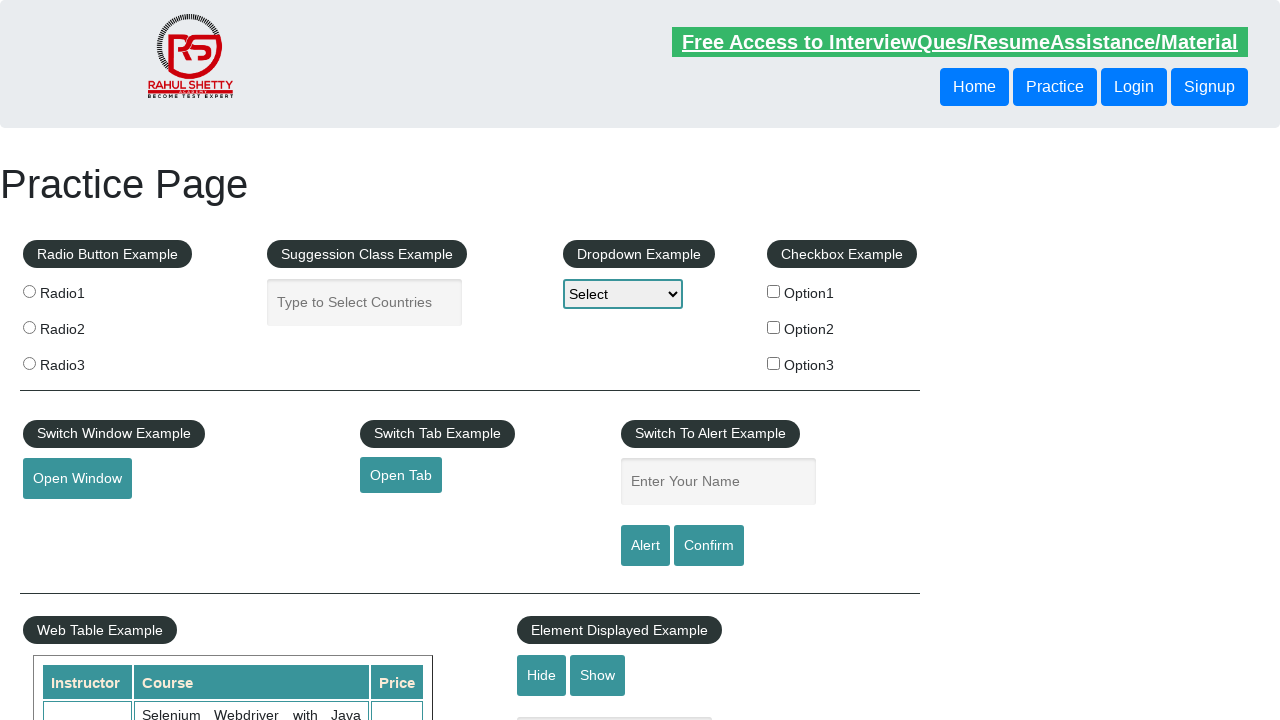

Verified table has 11 rows (including header)
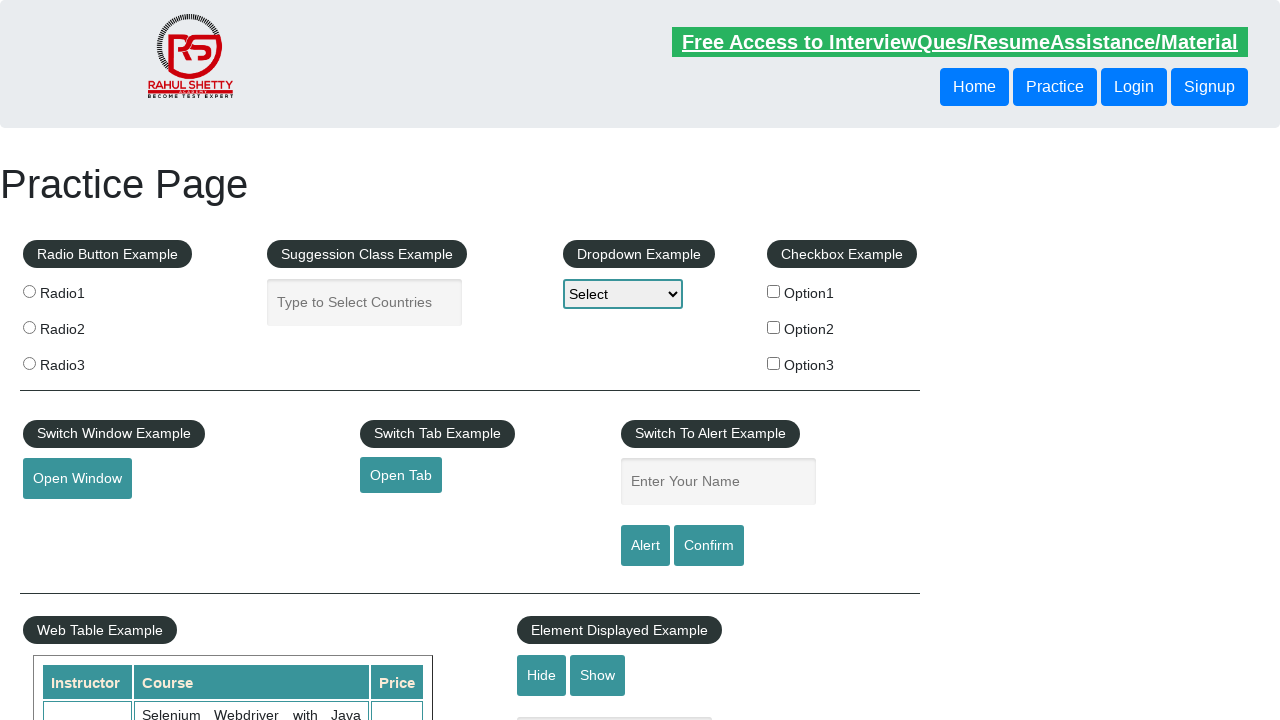

Selected third row from table body
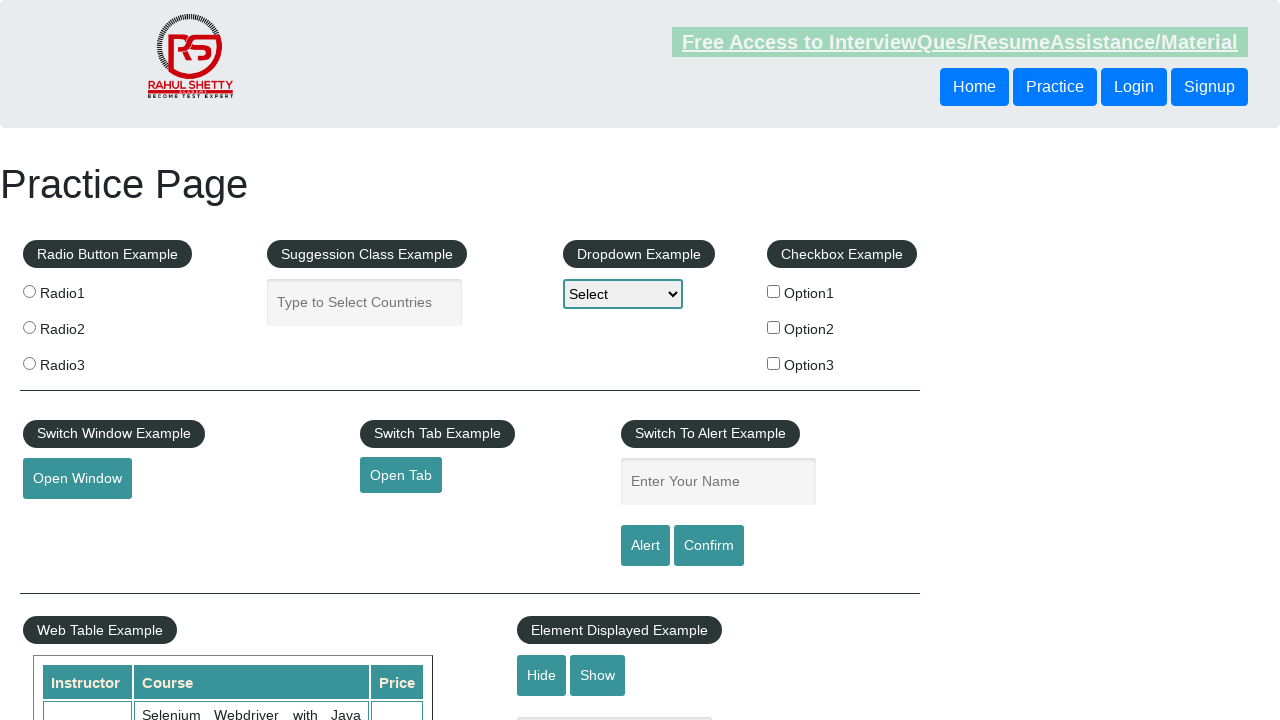

Located all cells in the selected row
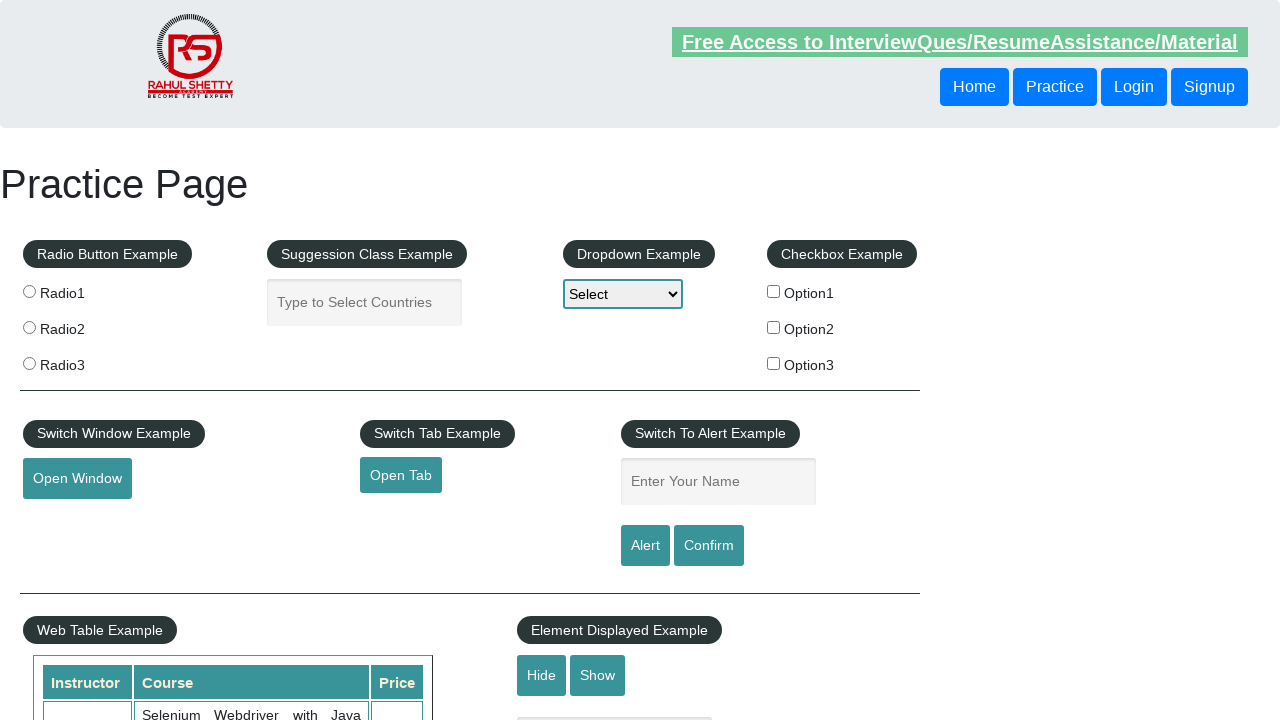

Counted columns in row: 3
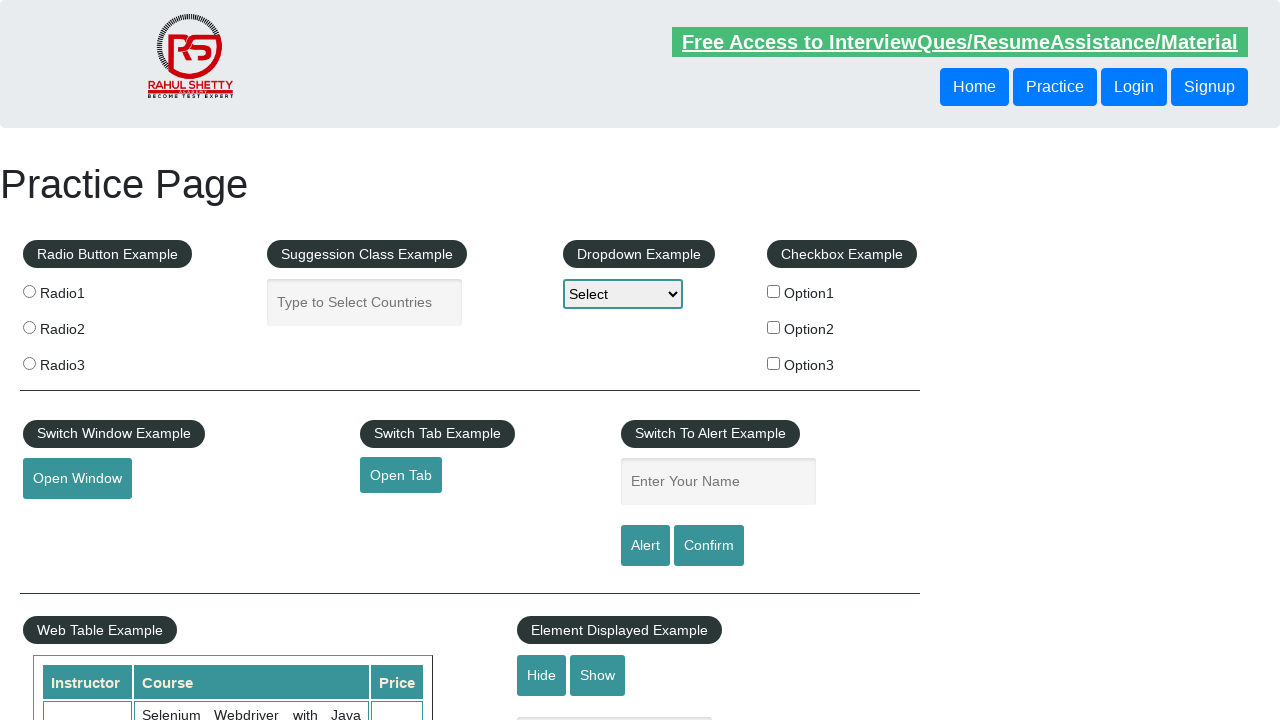

Verified row has 3 columns
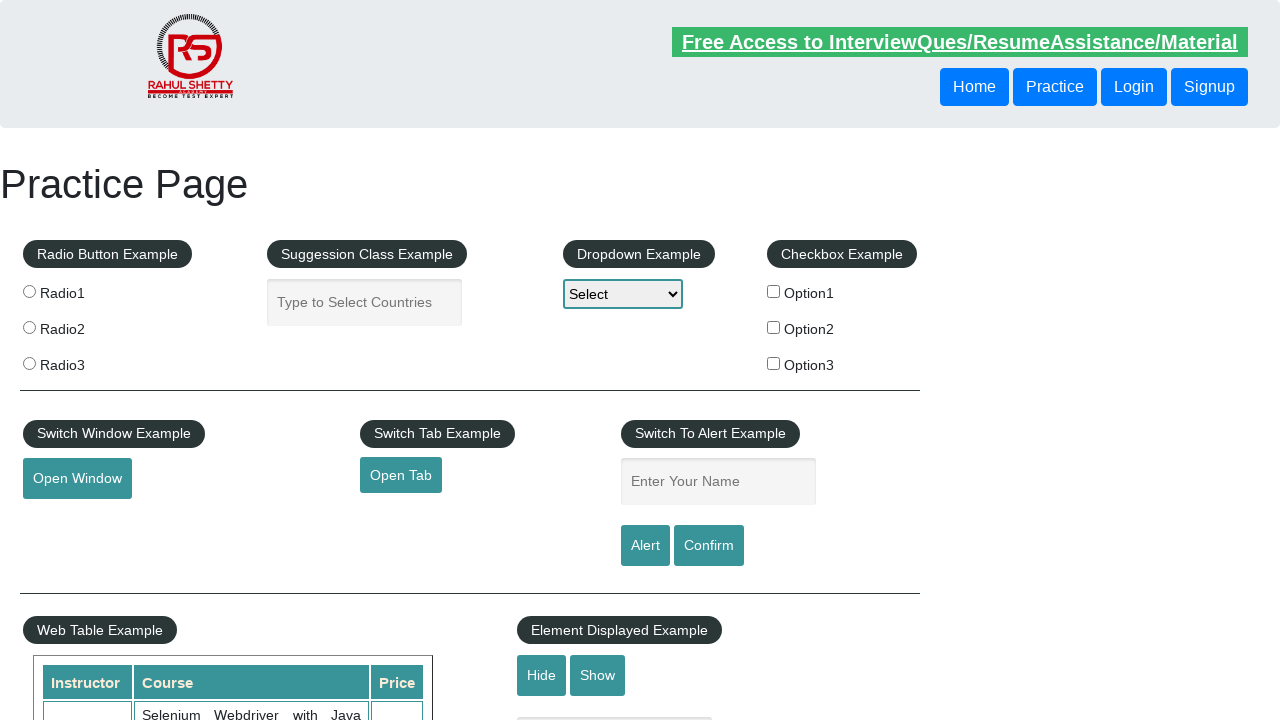

Extracted Column 1 content: Rahul Shetty
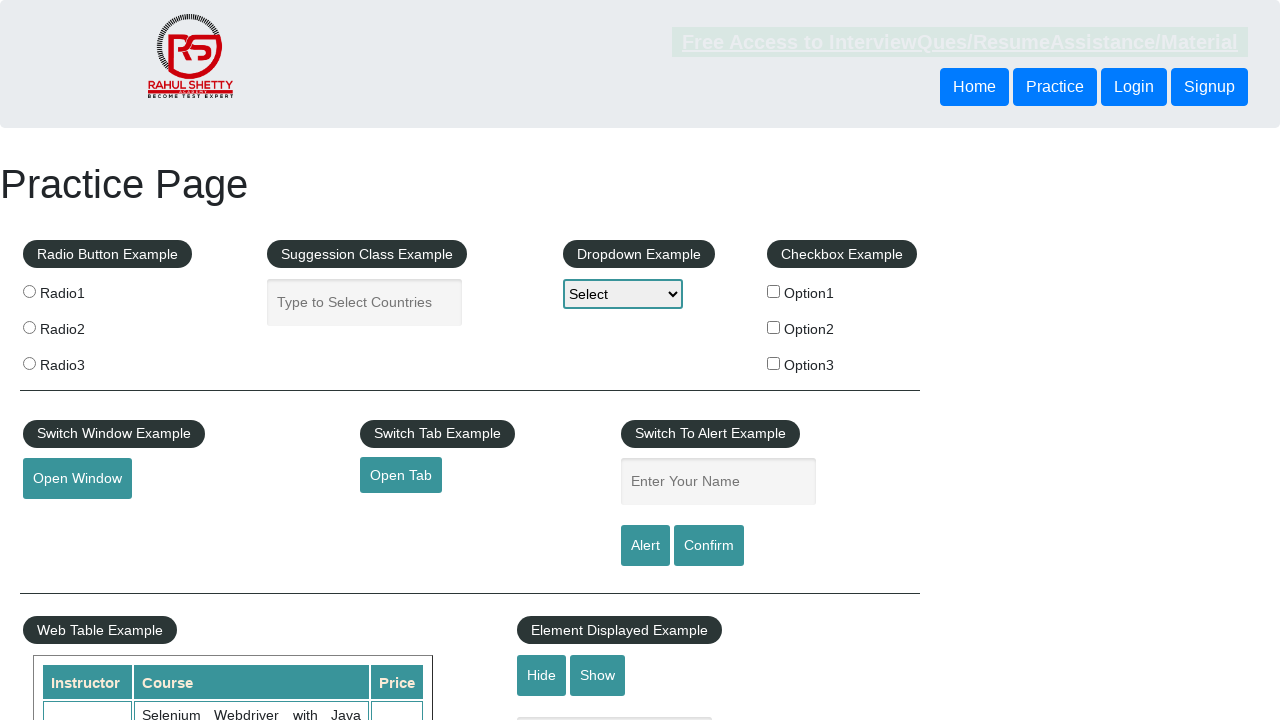

Extracted Column 2 content: Learn SQL in Practical + Database Testing from Scratch
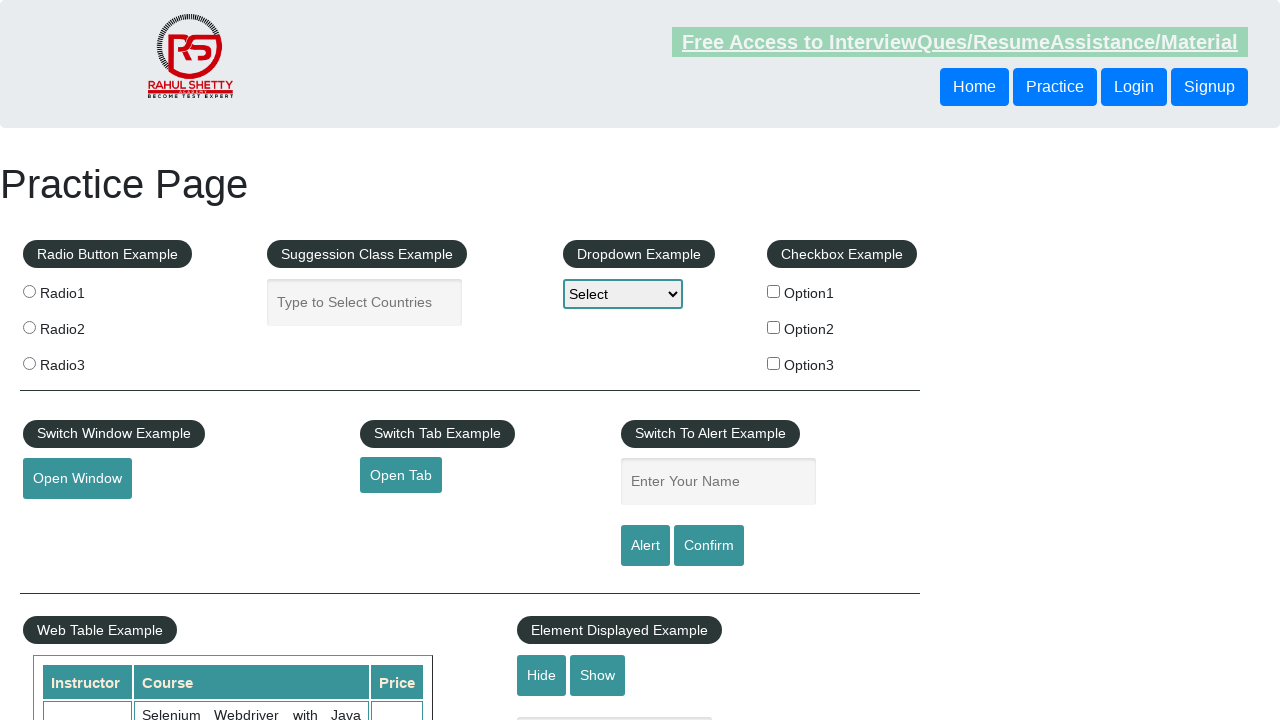

Extracted Column 3 content: 25
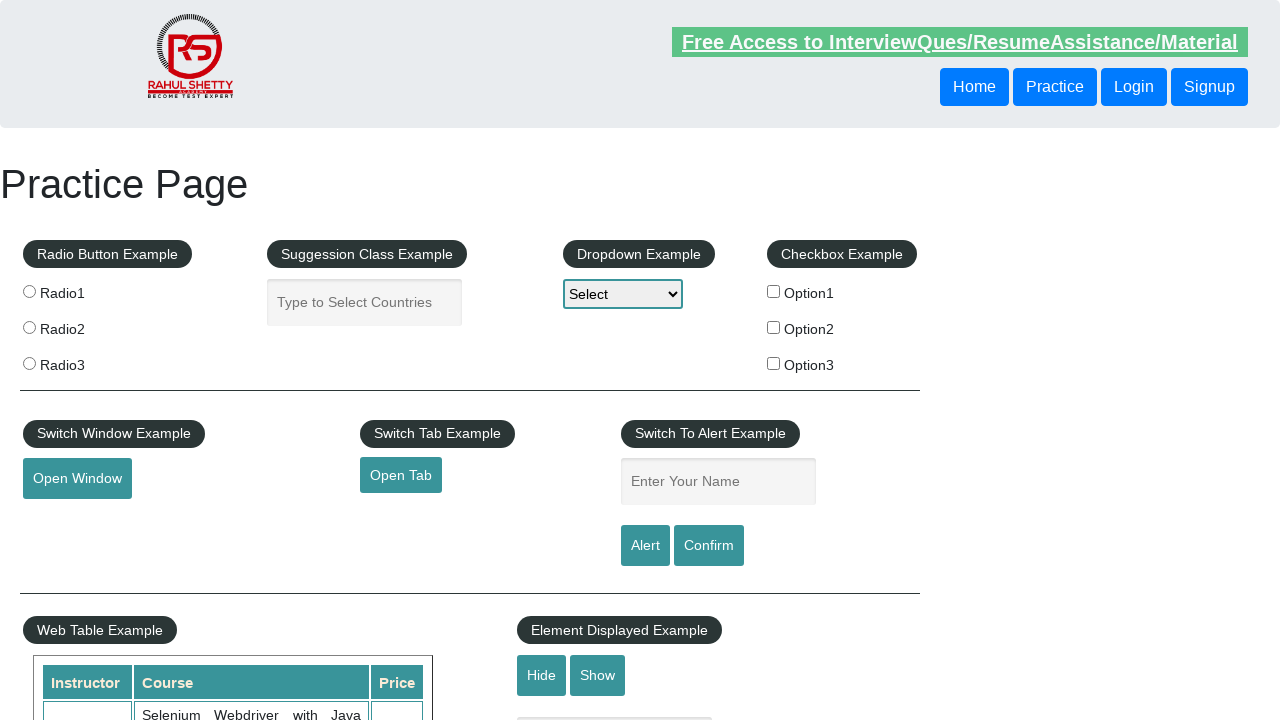

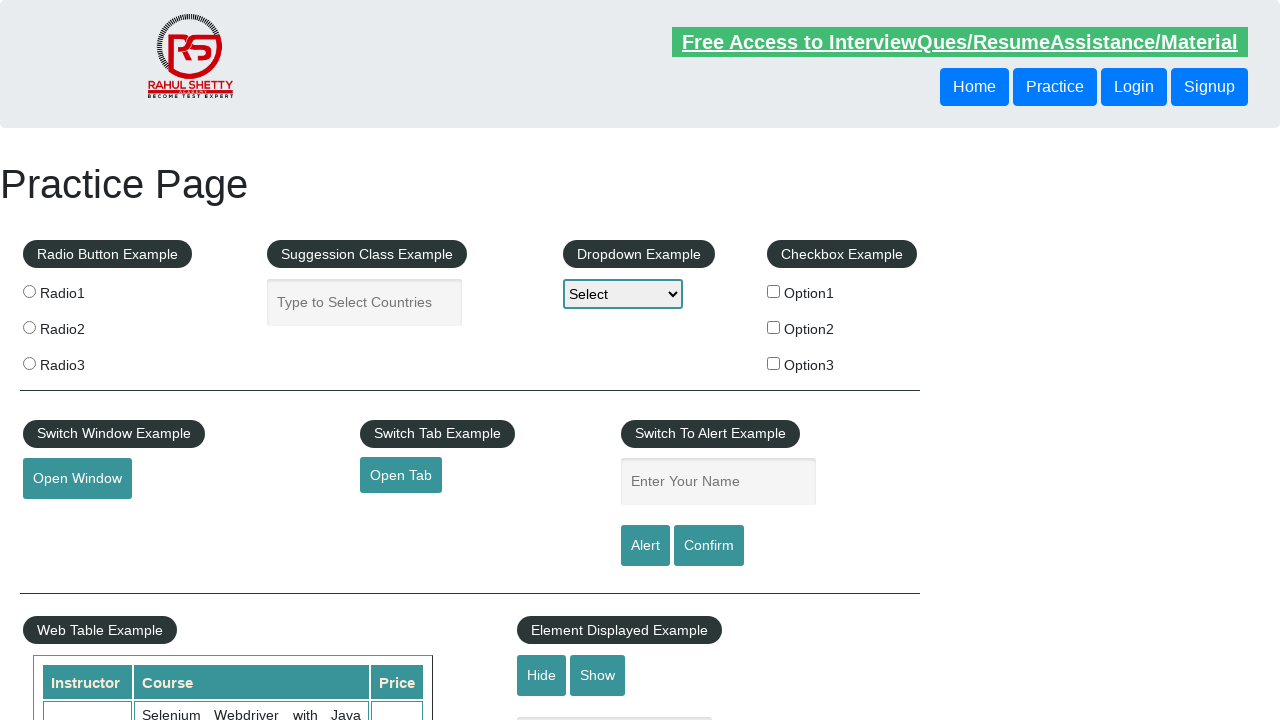